Tests student registration form by filling in personal details including name, email, gender, mobile number, and birth date, then submitting the form and verifying the submission.

Starting URL: https://demoqa.com/automation-practice-form

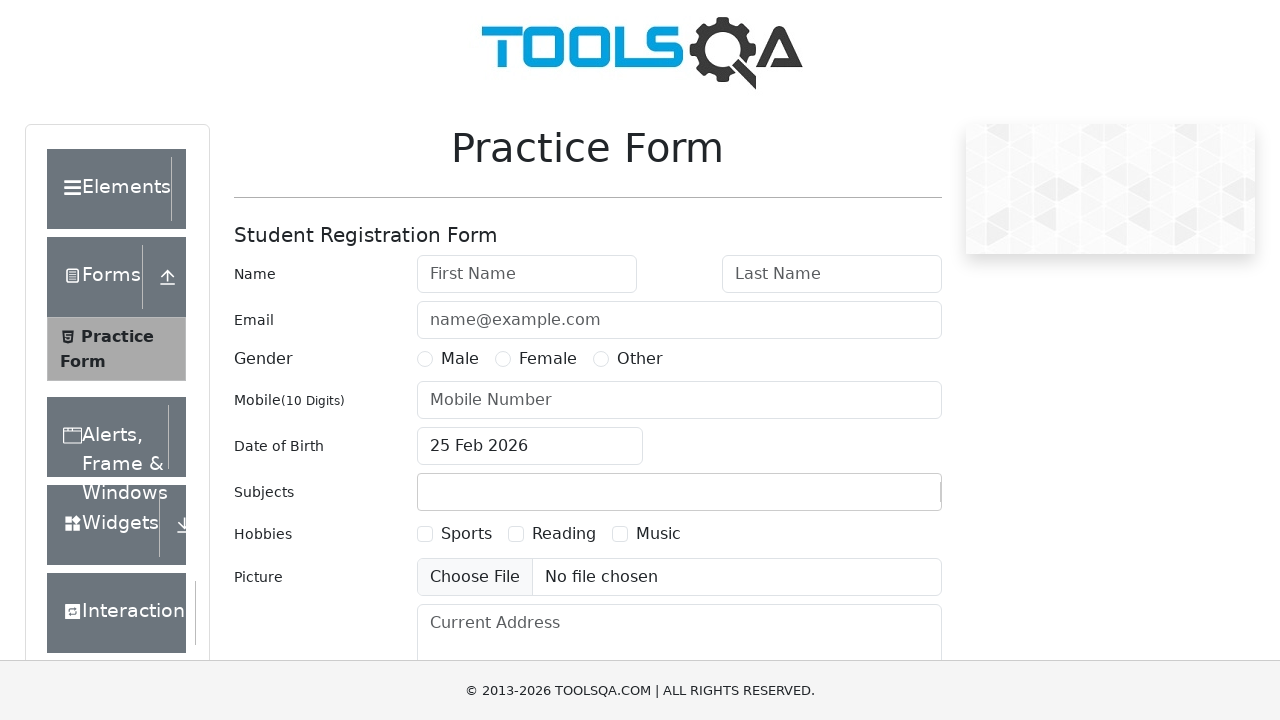

Filled first name field with 'Fname287293' on #firstName
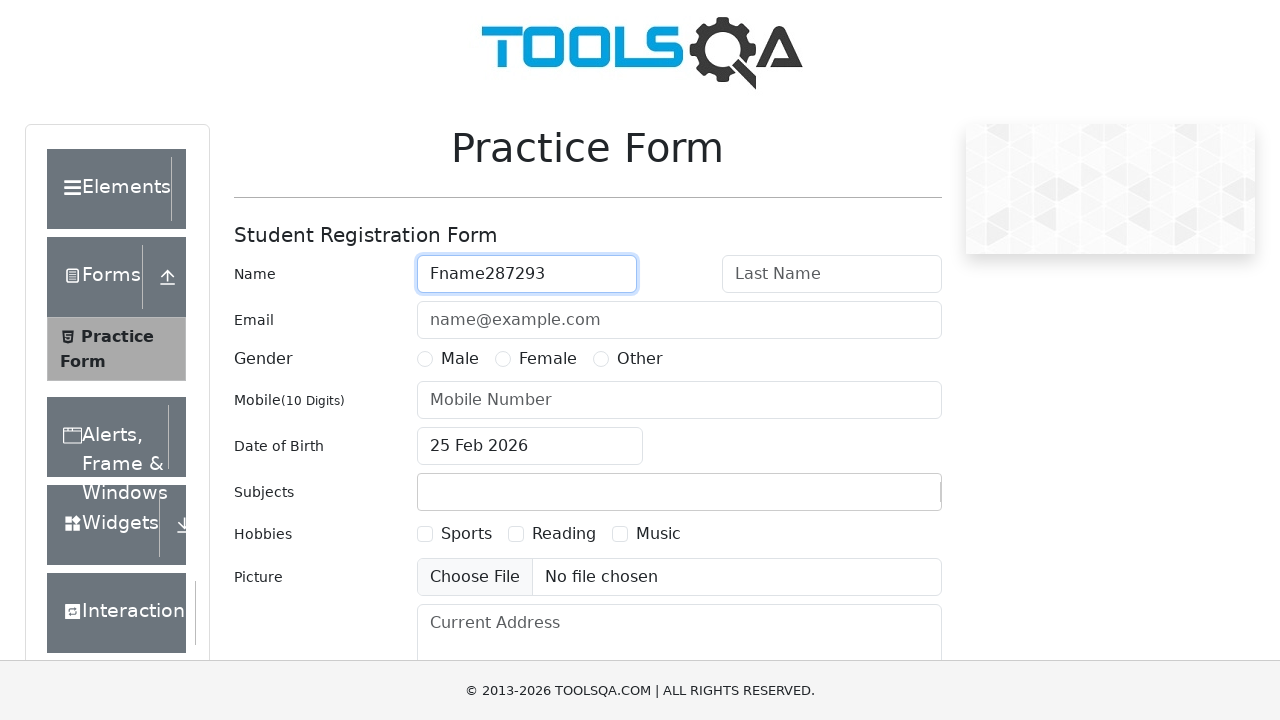

Filled last name field with 'Lname287293' on #lastName
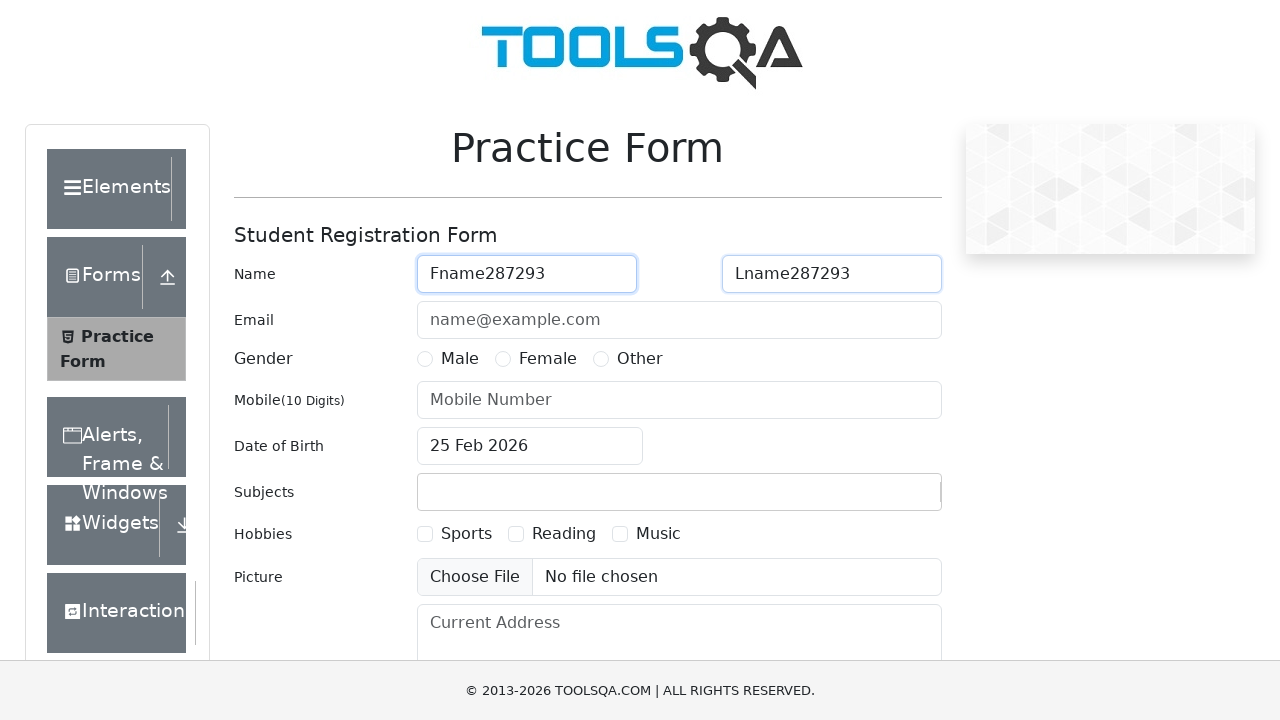

Filled email field with 'e287293@mail.com' on #userEmail
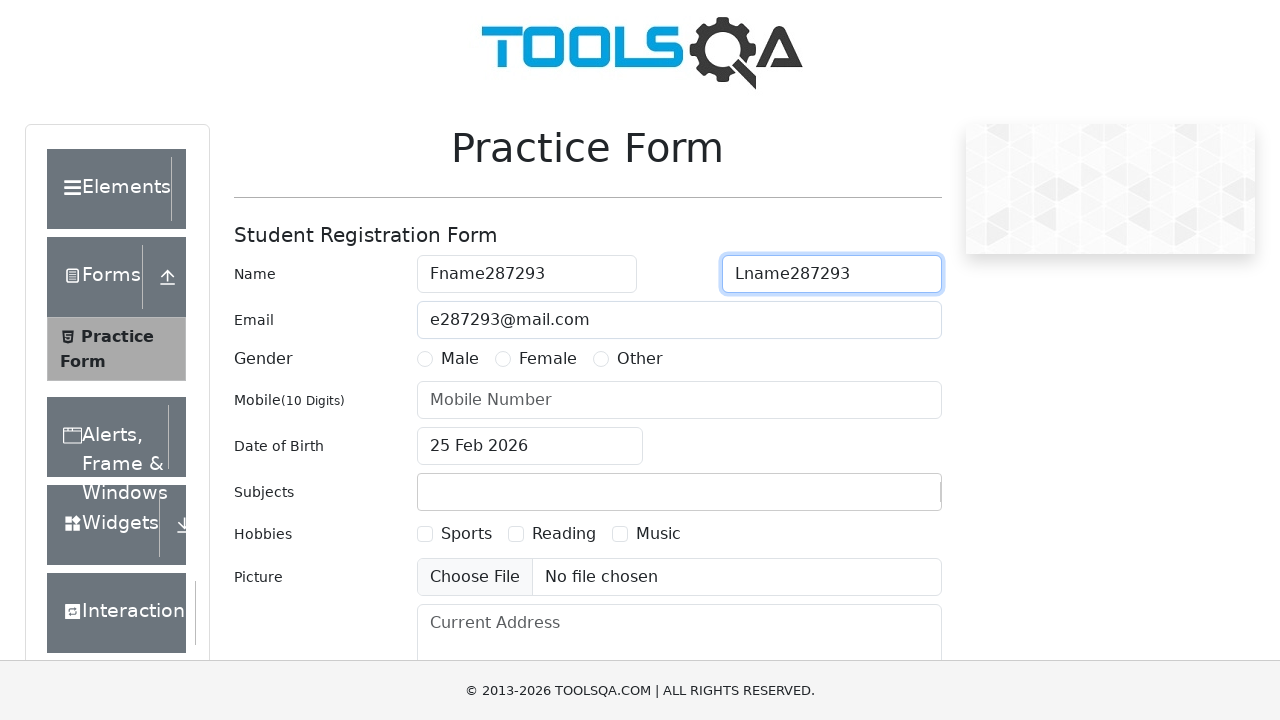

Selected gender option 2 at (548, 359) on #gender-radio-2 + label
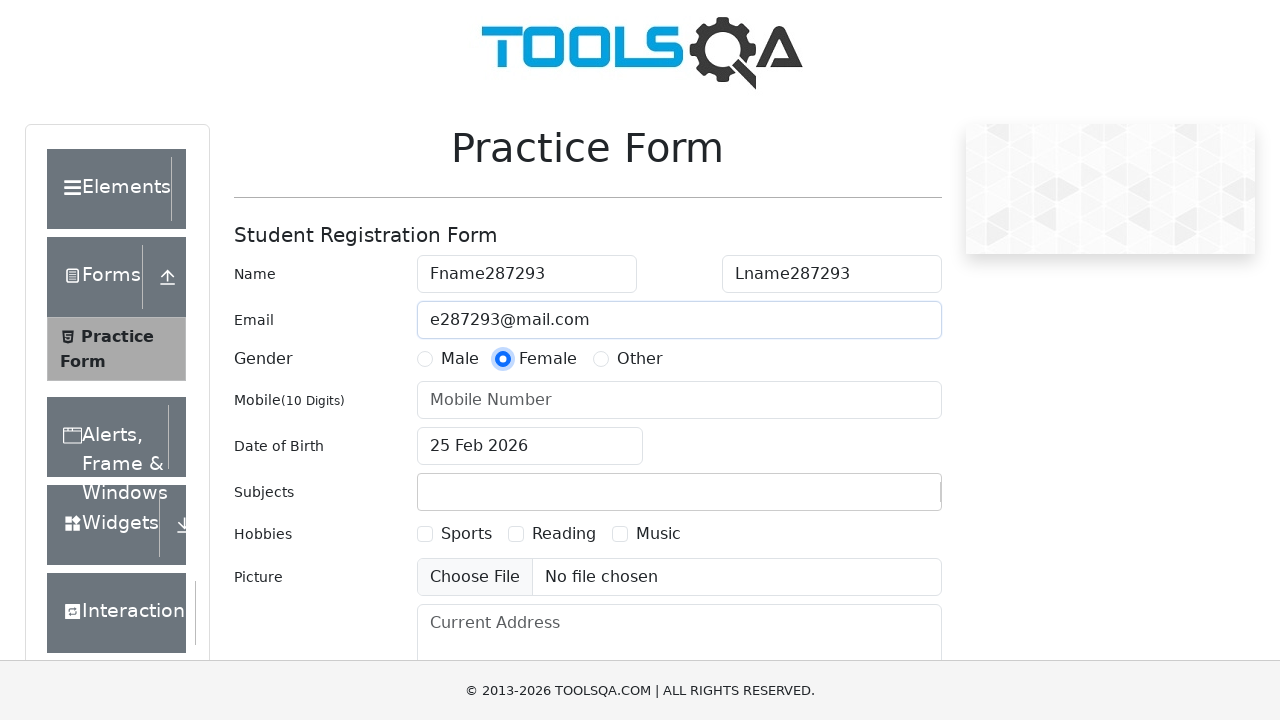

Filled mobile number field with '3883969878' on #userNumber
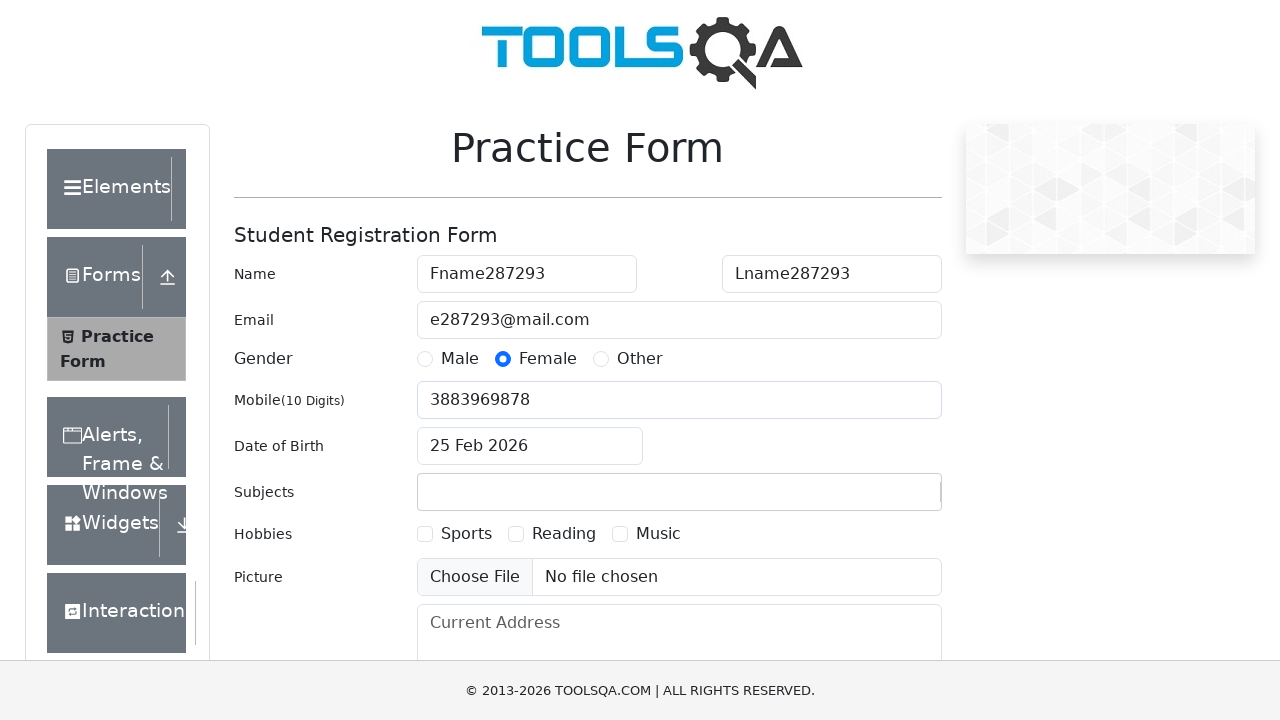

Clicked birth date input field at (530, 446) on #dateOfBirthInput
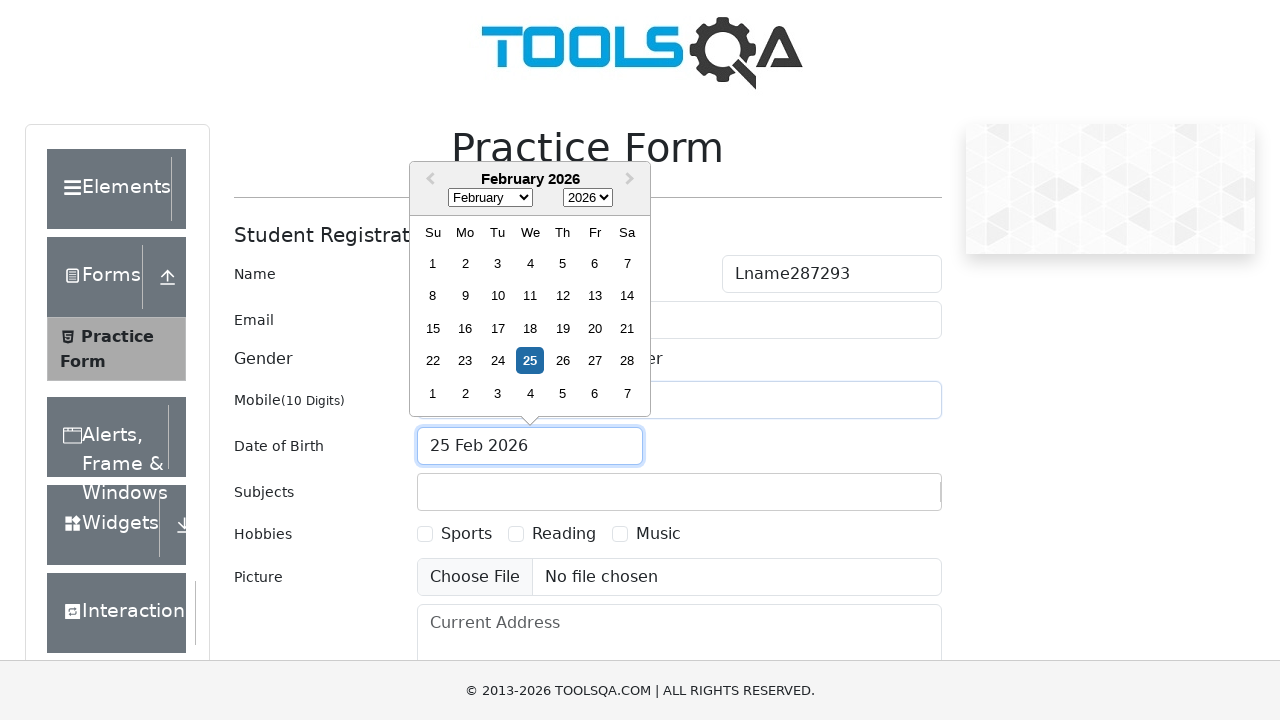

Selected all text in birth date field
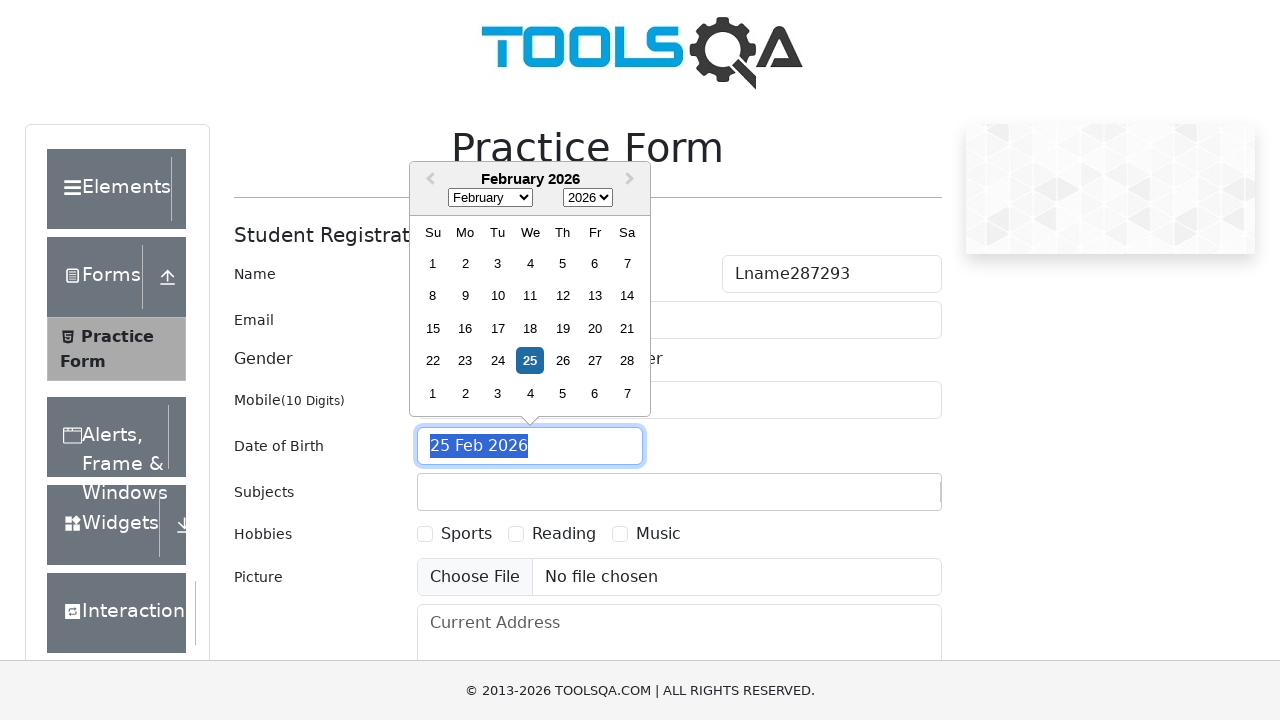

Typed birth date '04 Feb 2004' into the field on #dateOfBirthInput
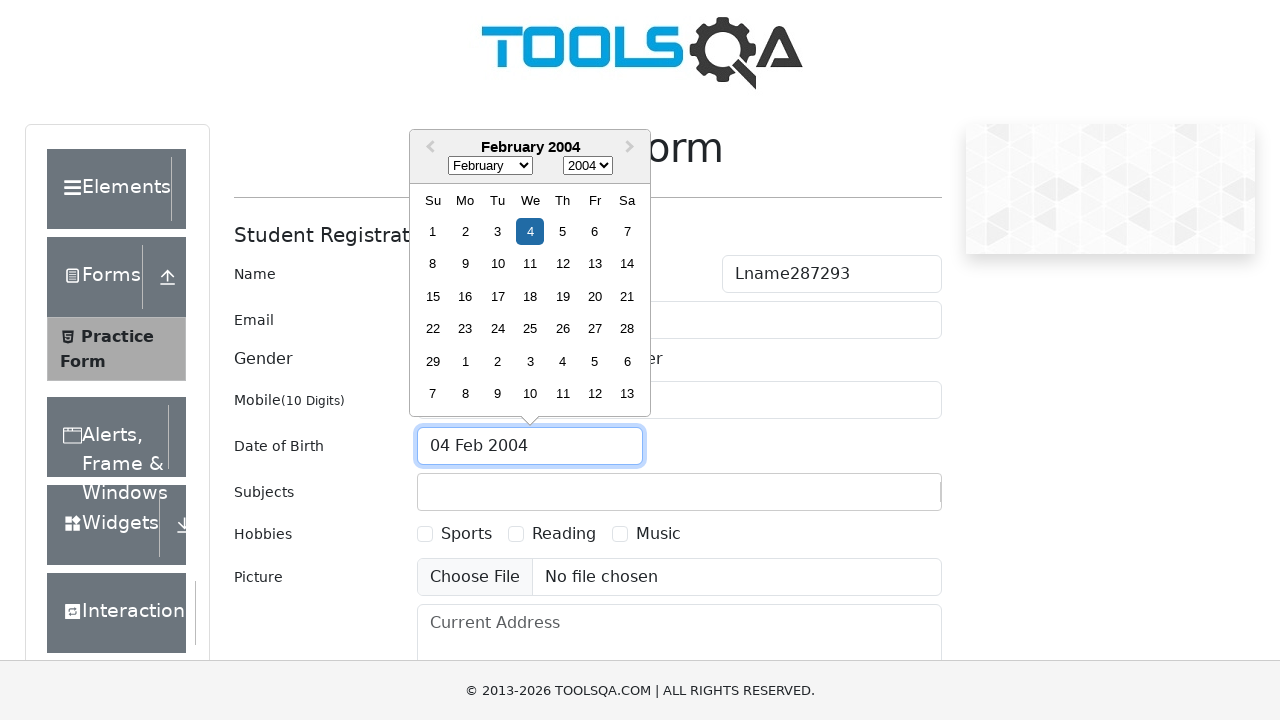

Pressed Enter to confirm birth date
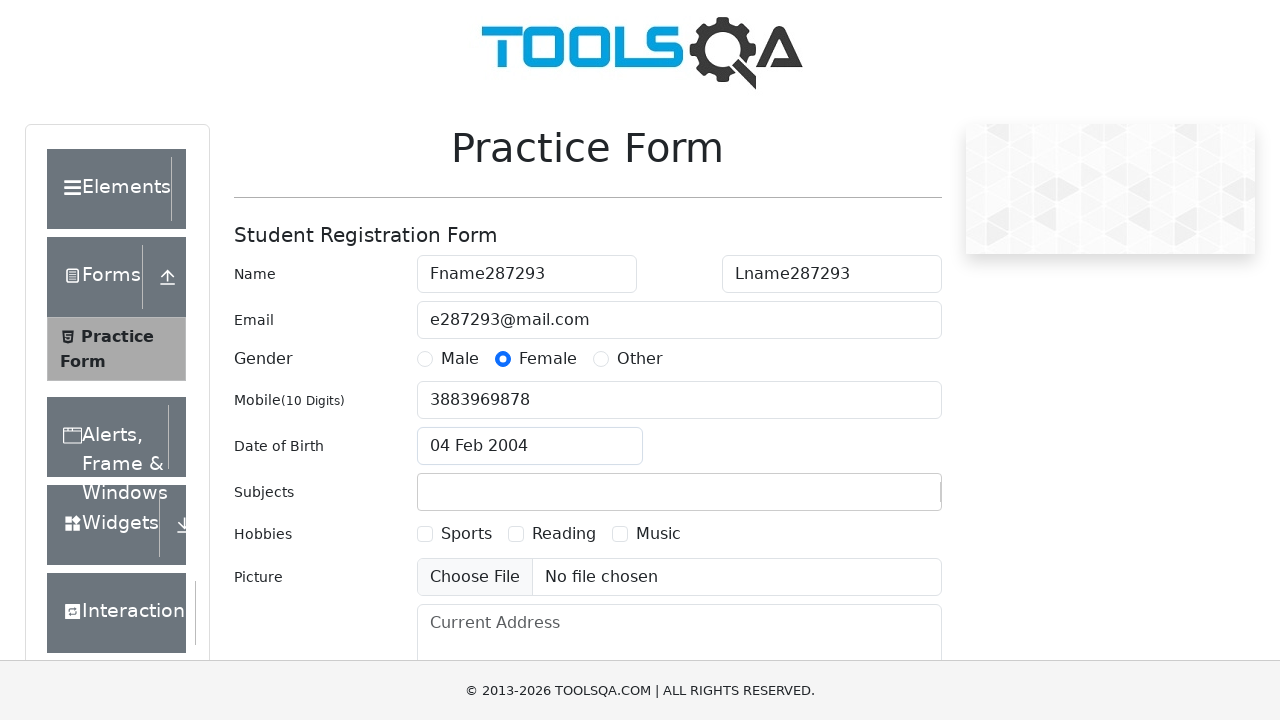

Clicked submit button to submit the registration form at (885, 499) on #submit
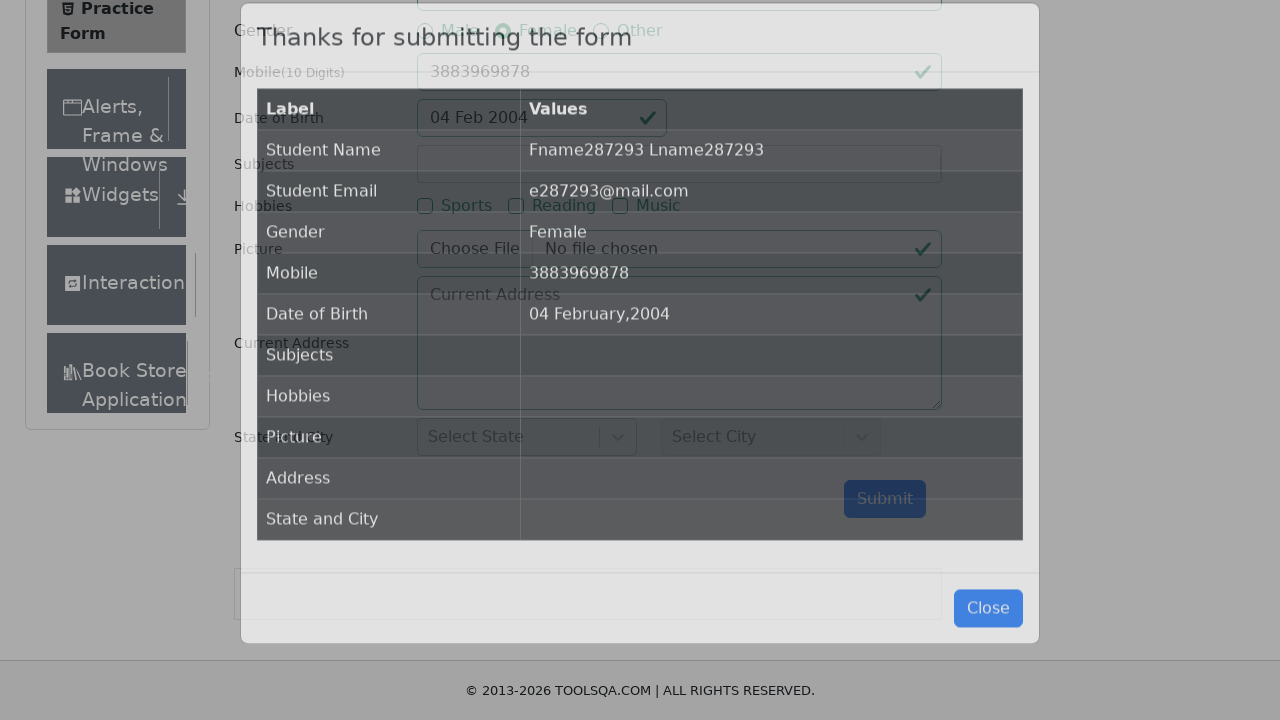

Success modal appeared confirming form submission
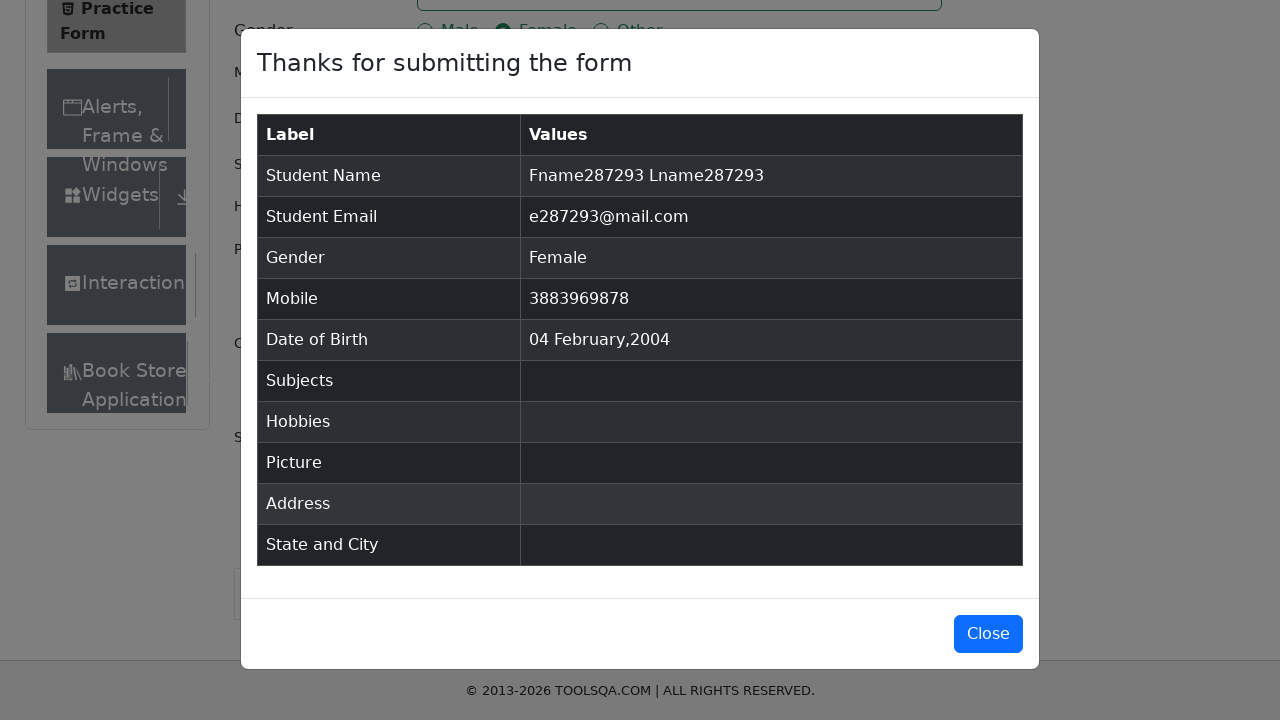

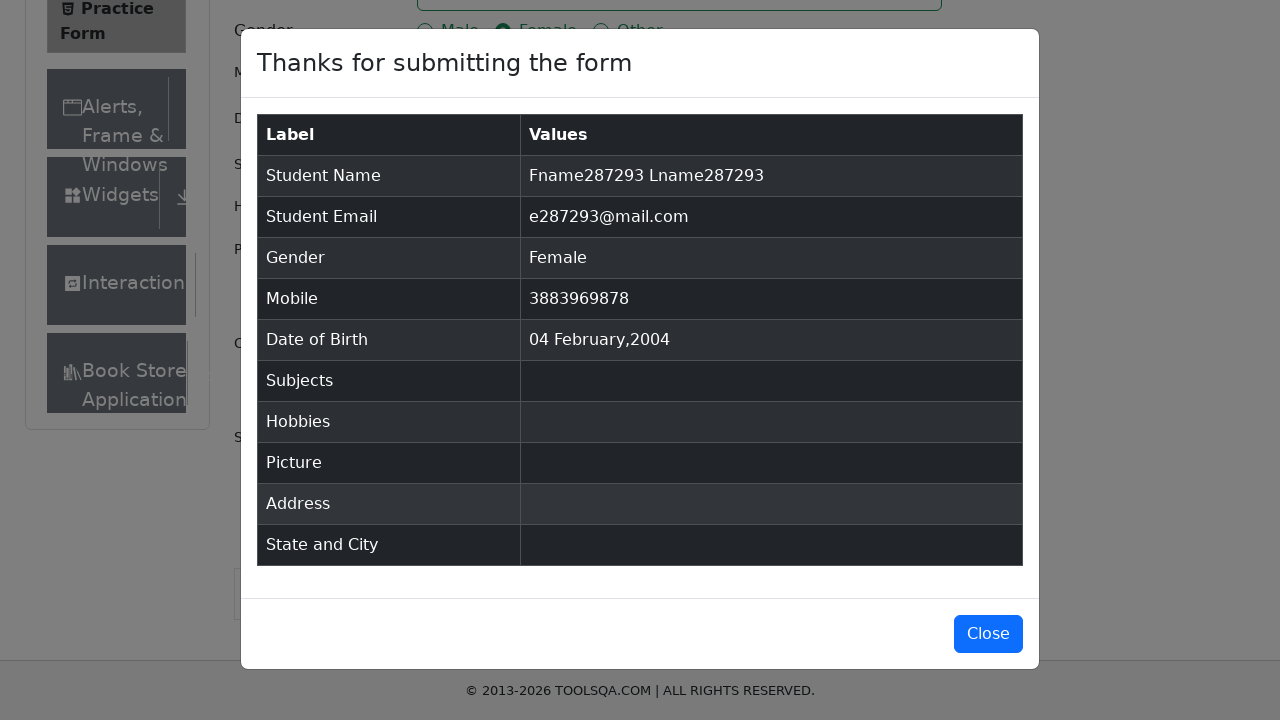